Tests prompt dialog by navigating to the overlay menu, triggering a prompt, entering text, accepting it, and verifying the result.

Starting URL: https://www.leafground.com/

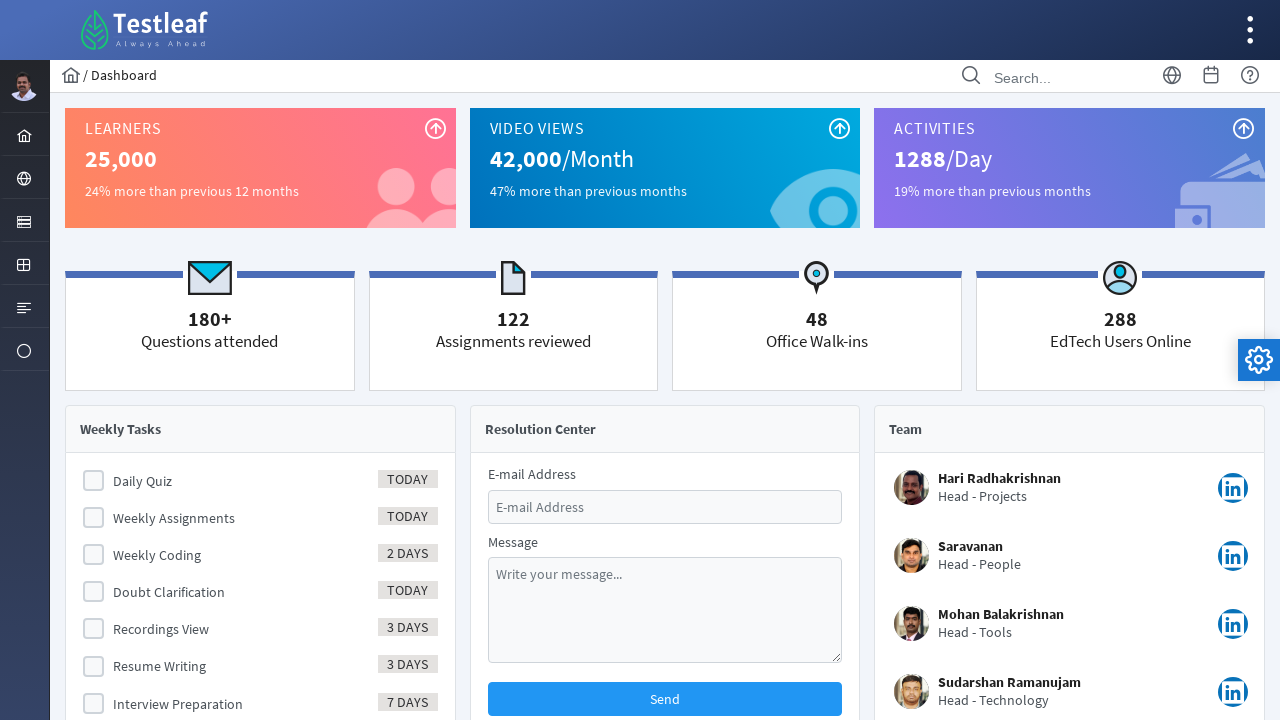

Set up dialog handler to accept prompt with text 'hello guys'
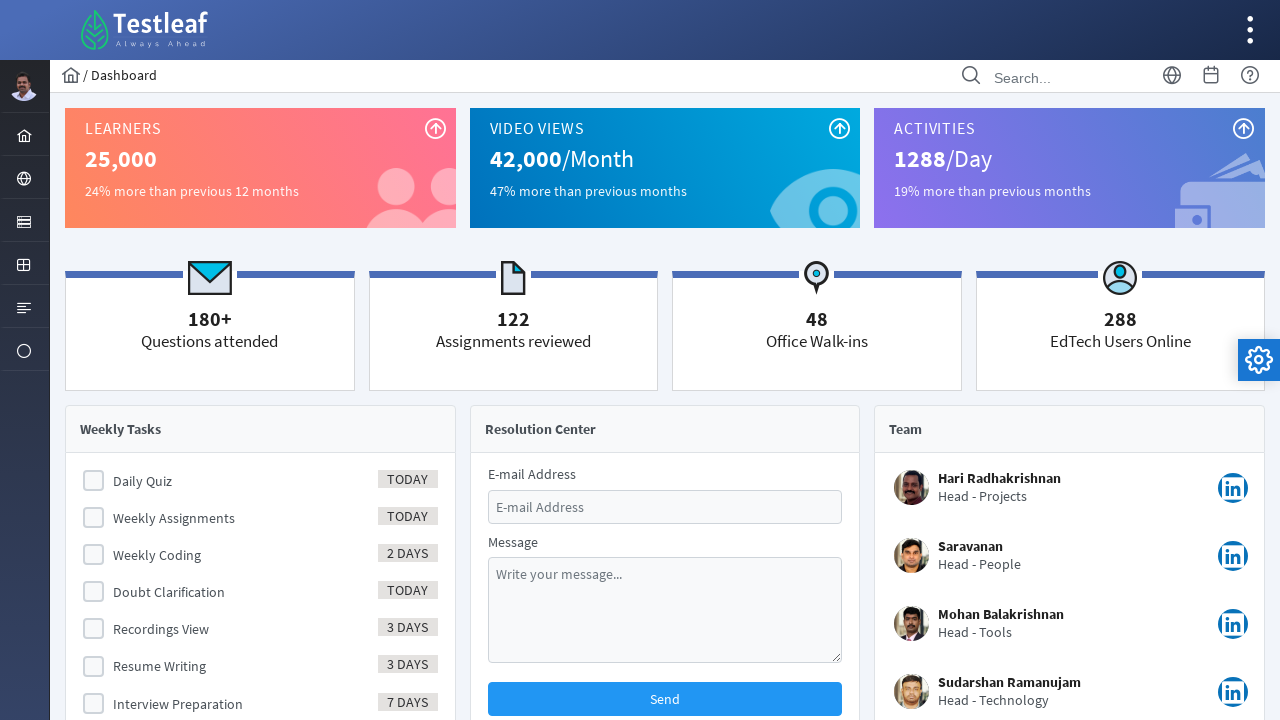

Clicked on menu item at (24, 178) on #menuform\:j_idt39
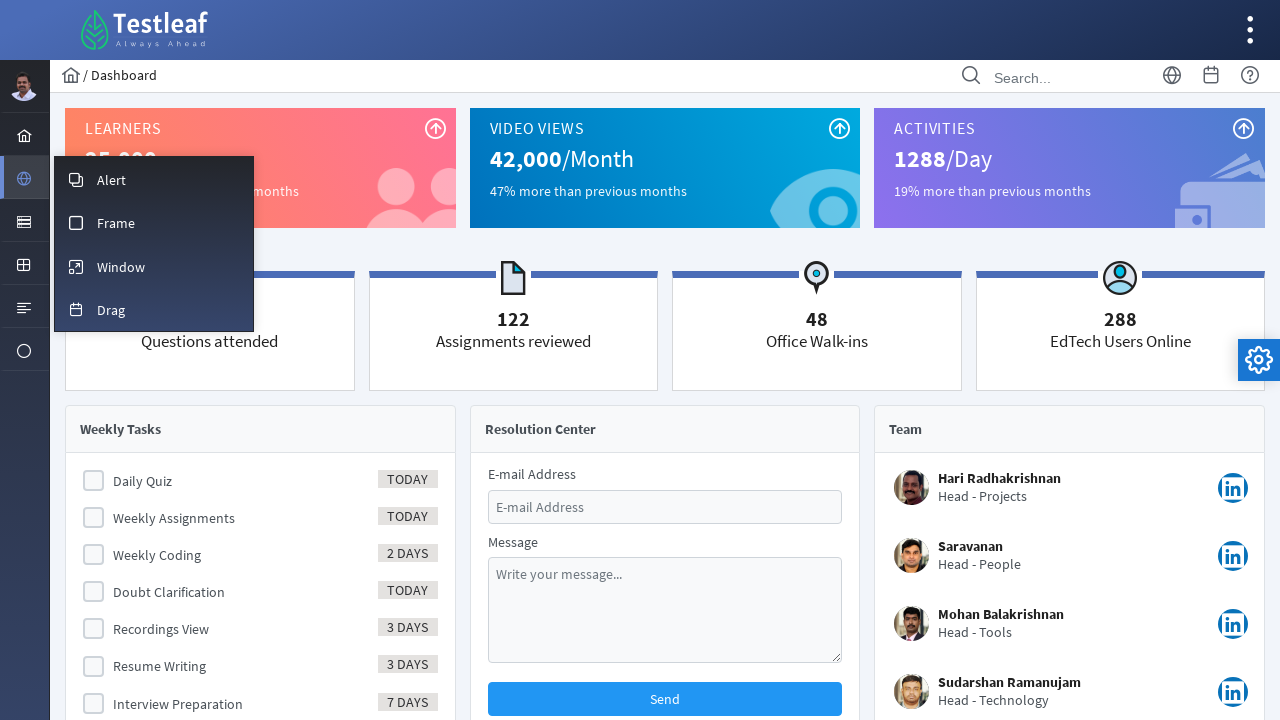

Clicked on overlay submenu at (154, 179) on #menuform\:m_overlay
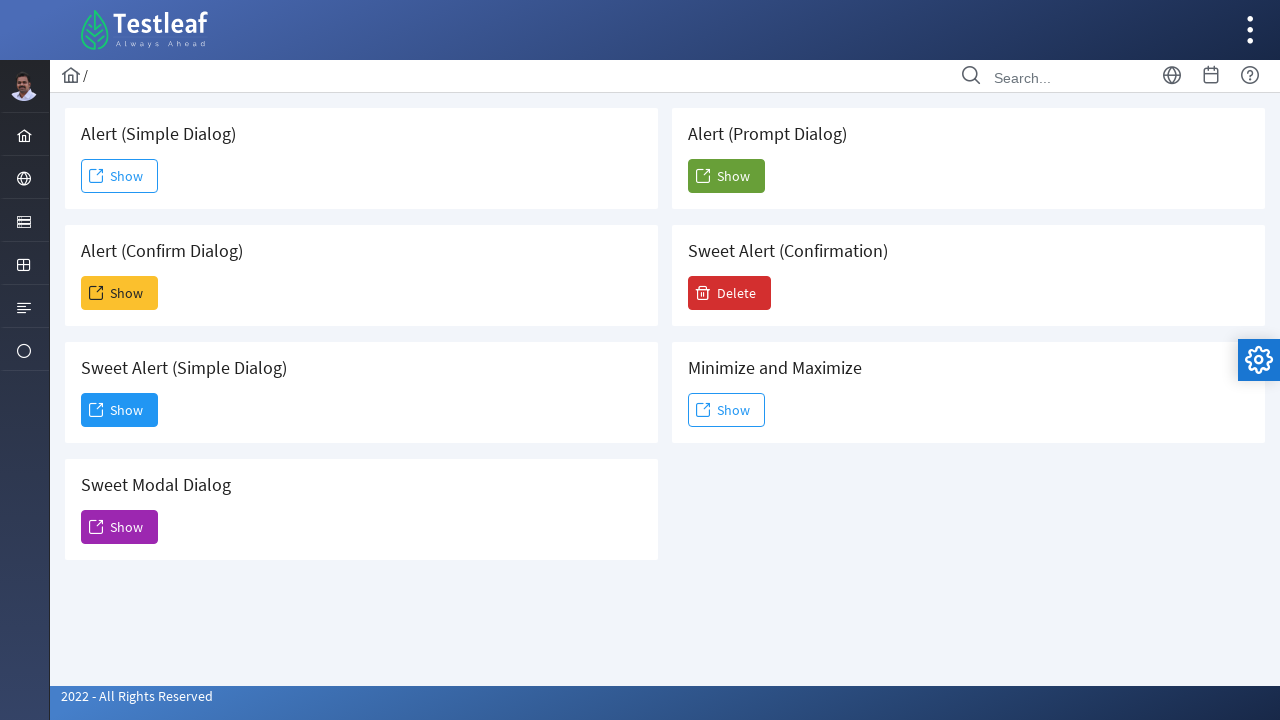

Prompt button element loaded
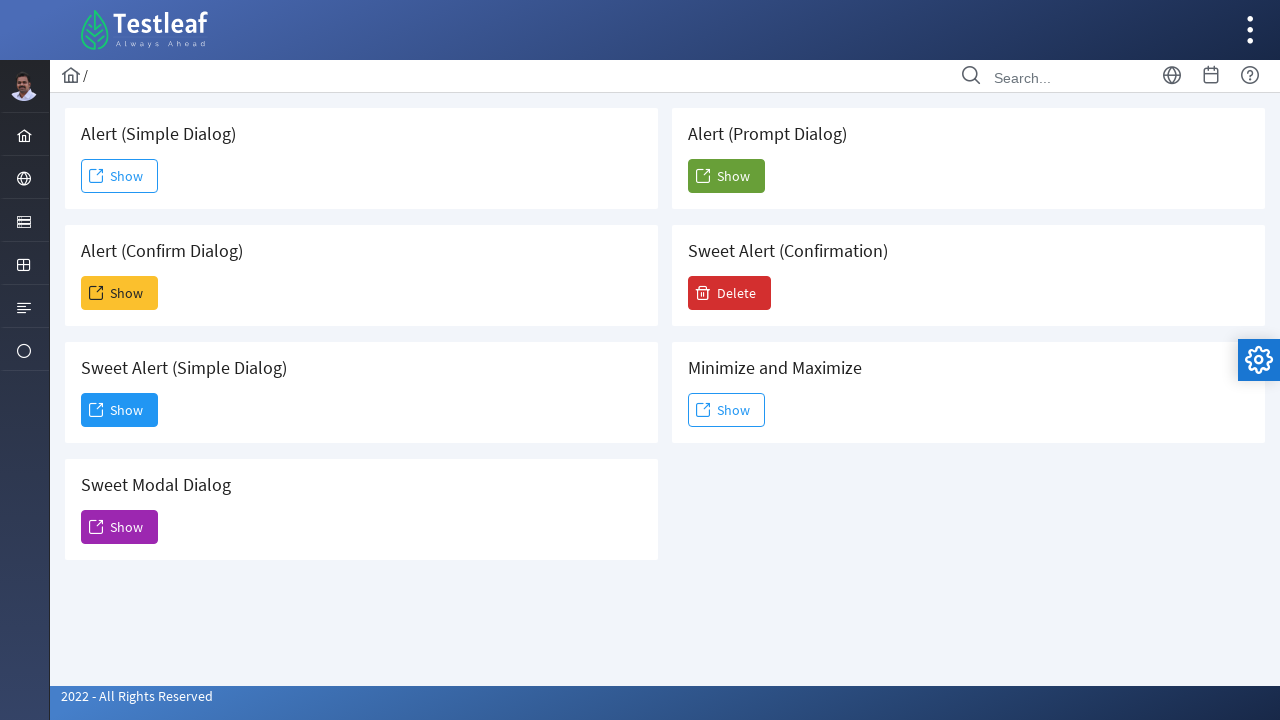

Clicked prompt button to trigger dialog at (726, 176) on #j_idt88\:j_idt104
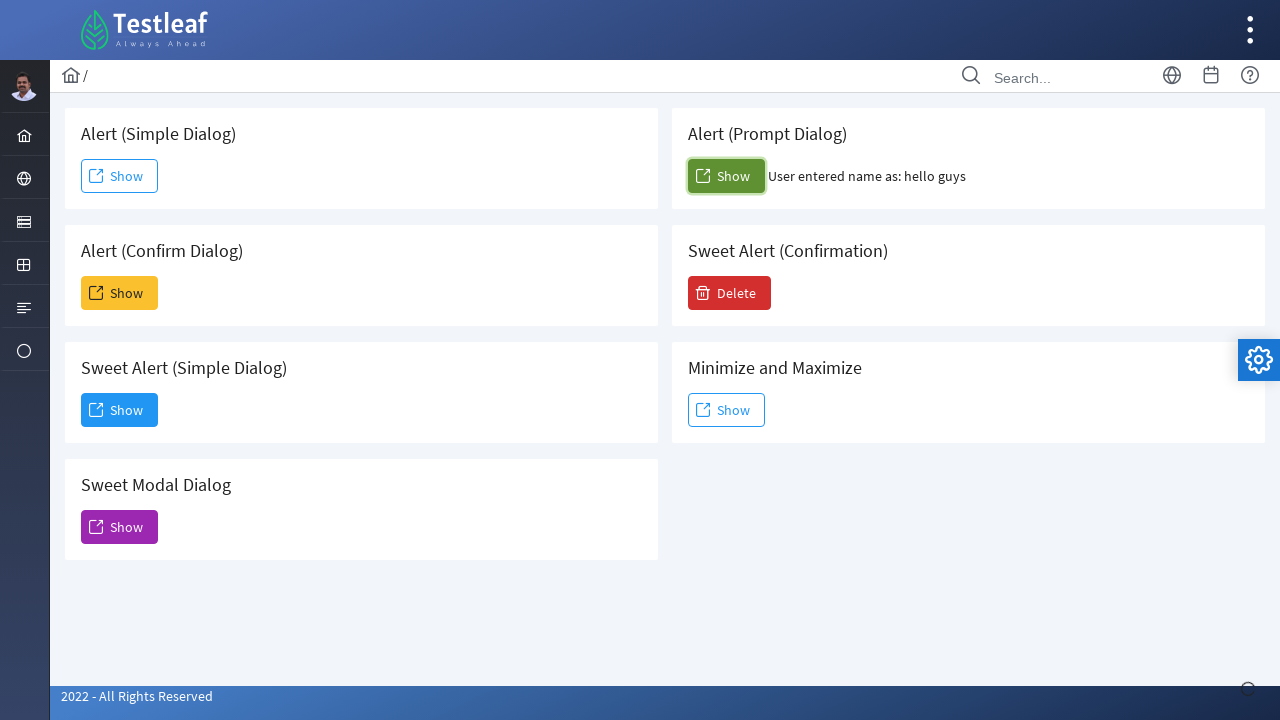

Prompt result element appeared on page
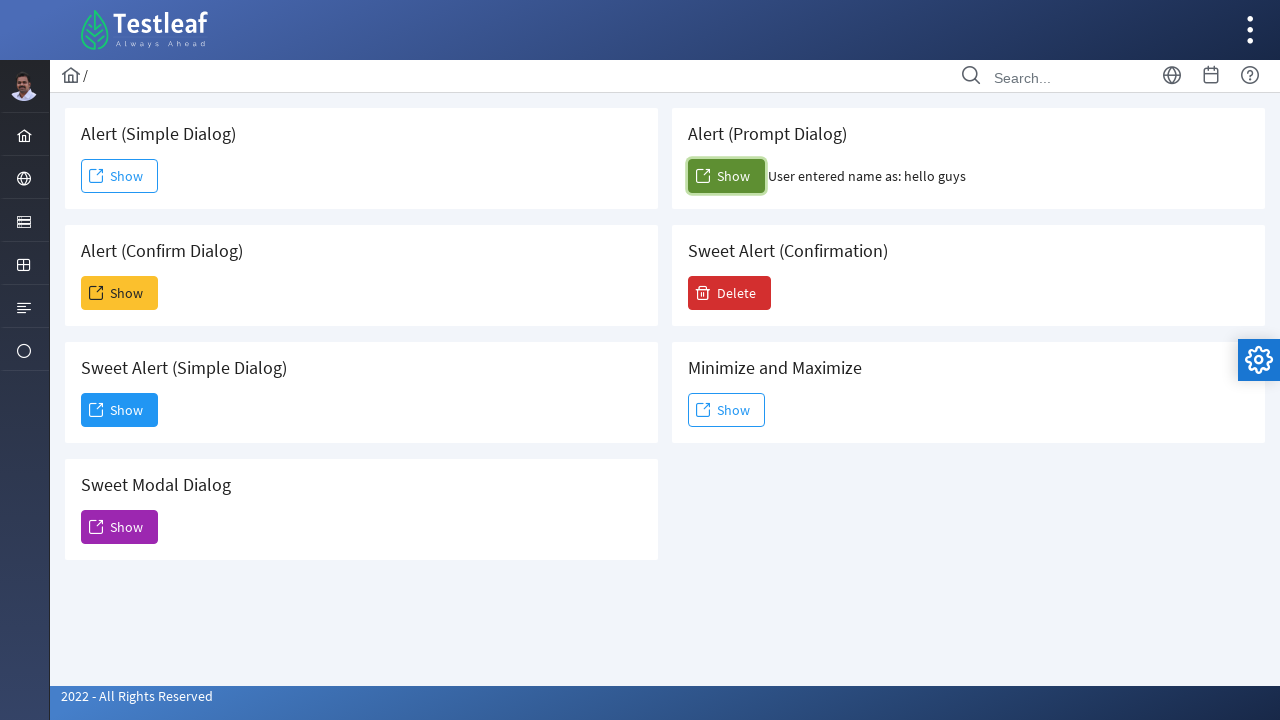

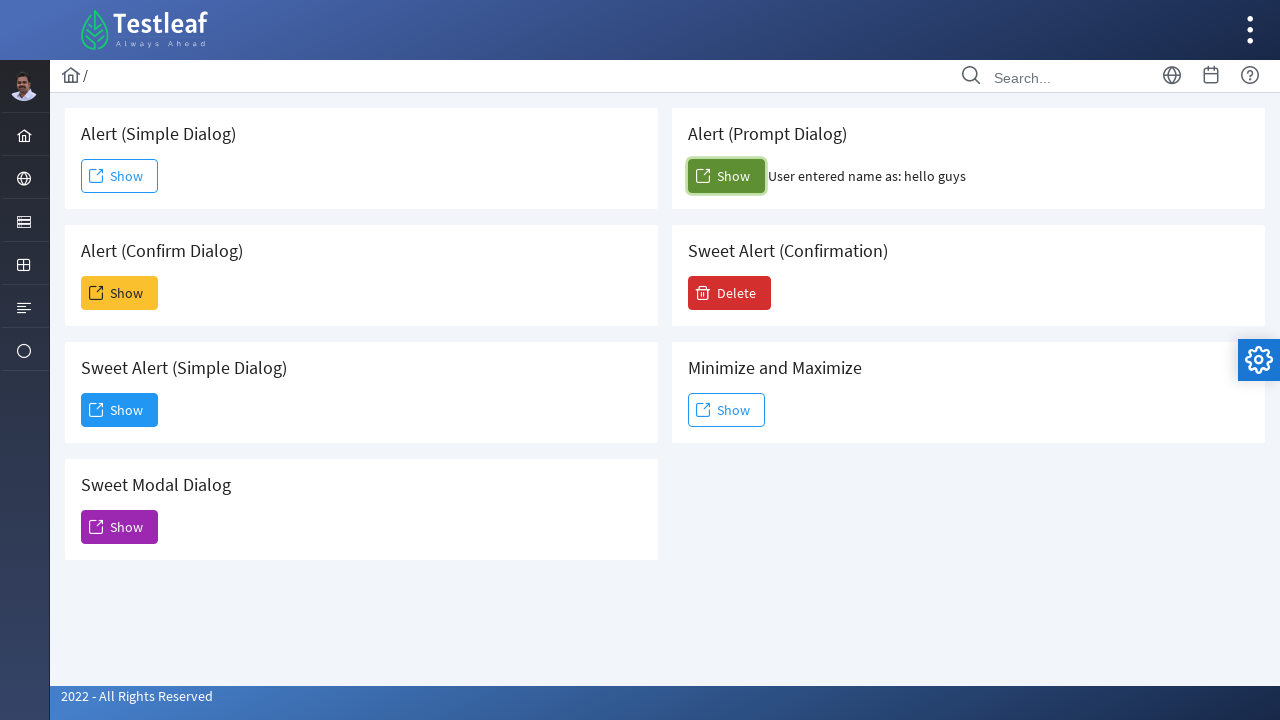